Tests drag and drop functionality on the jQuery UI droppable demo page by dragging an element and dropping it onto a target area within an iframe

Starting URL: https://jqueryui.com/droppable/

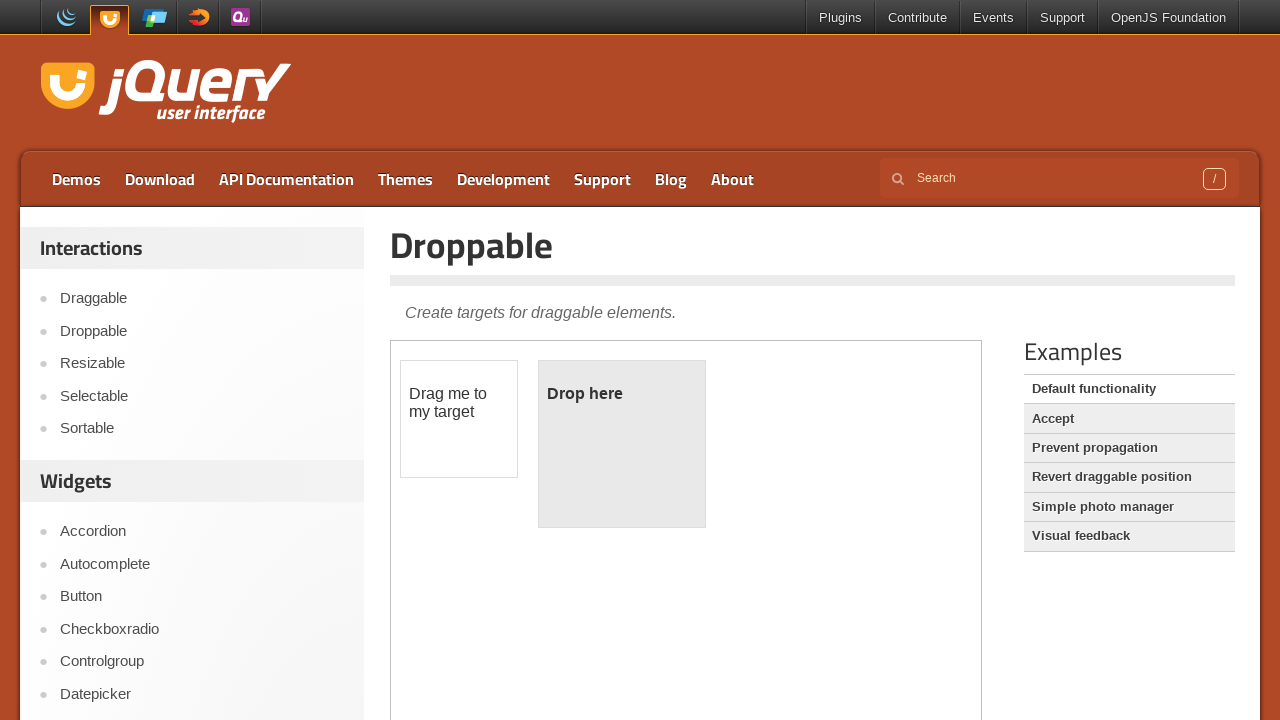

Located the iframe containing the drag and drop demo
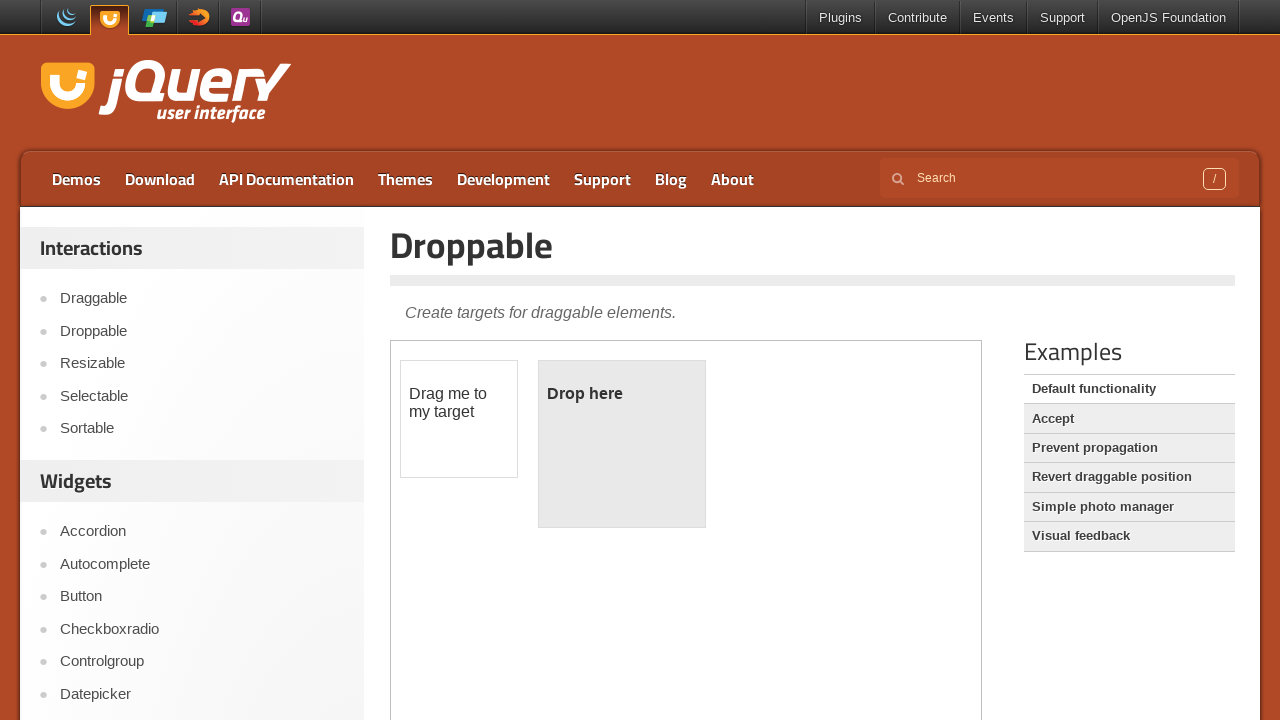

Located the draggable element within the iframe
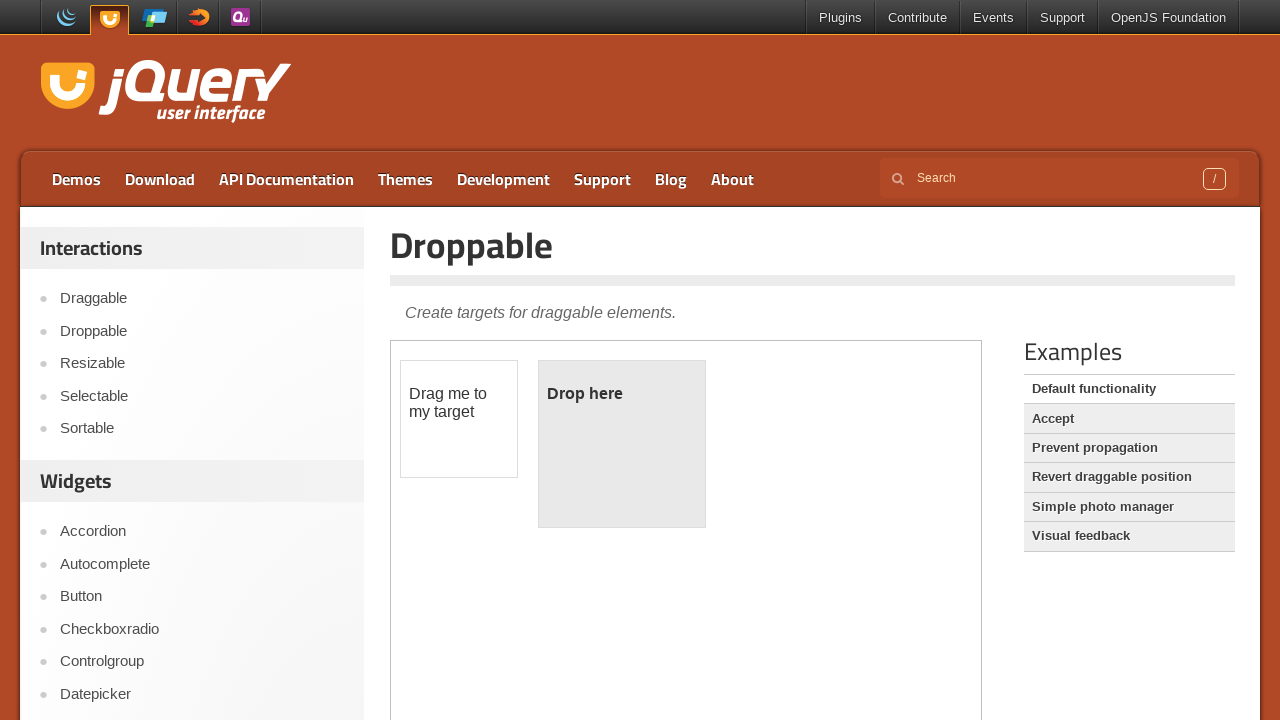

Located the droppable target element within the iframe
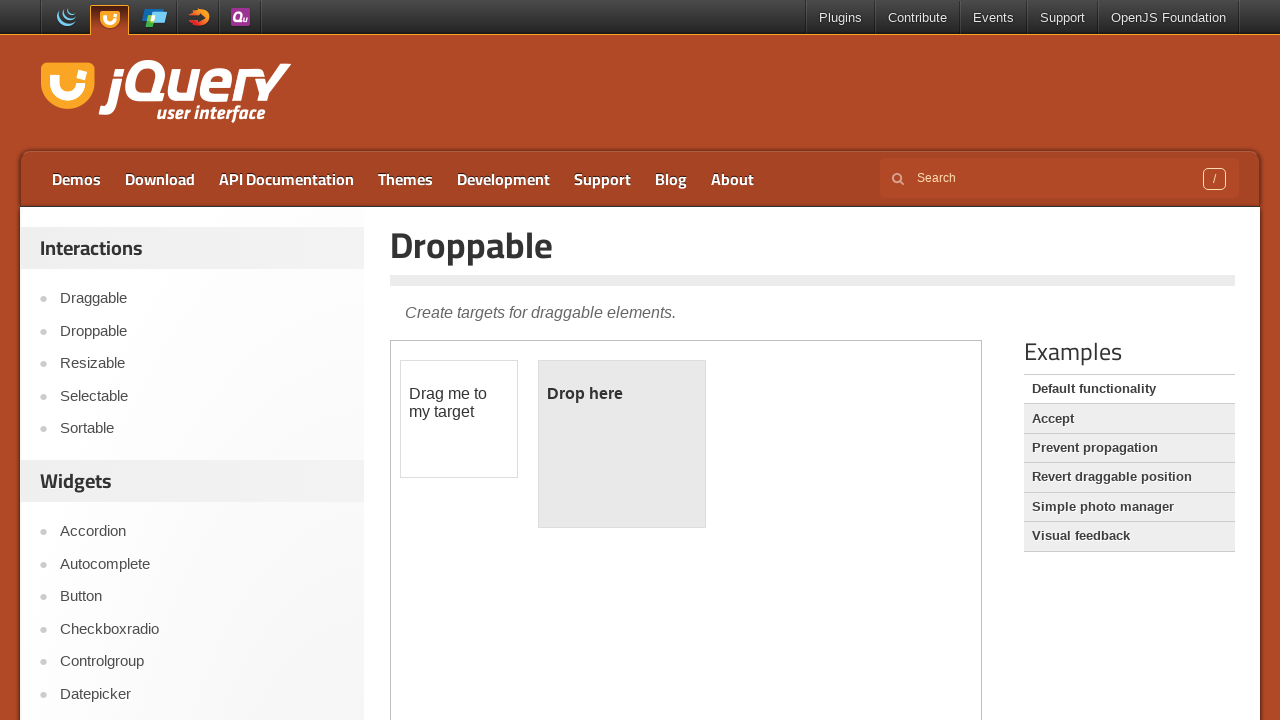

Dragged the draggable element onto the droppable target area at (622, 444)
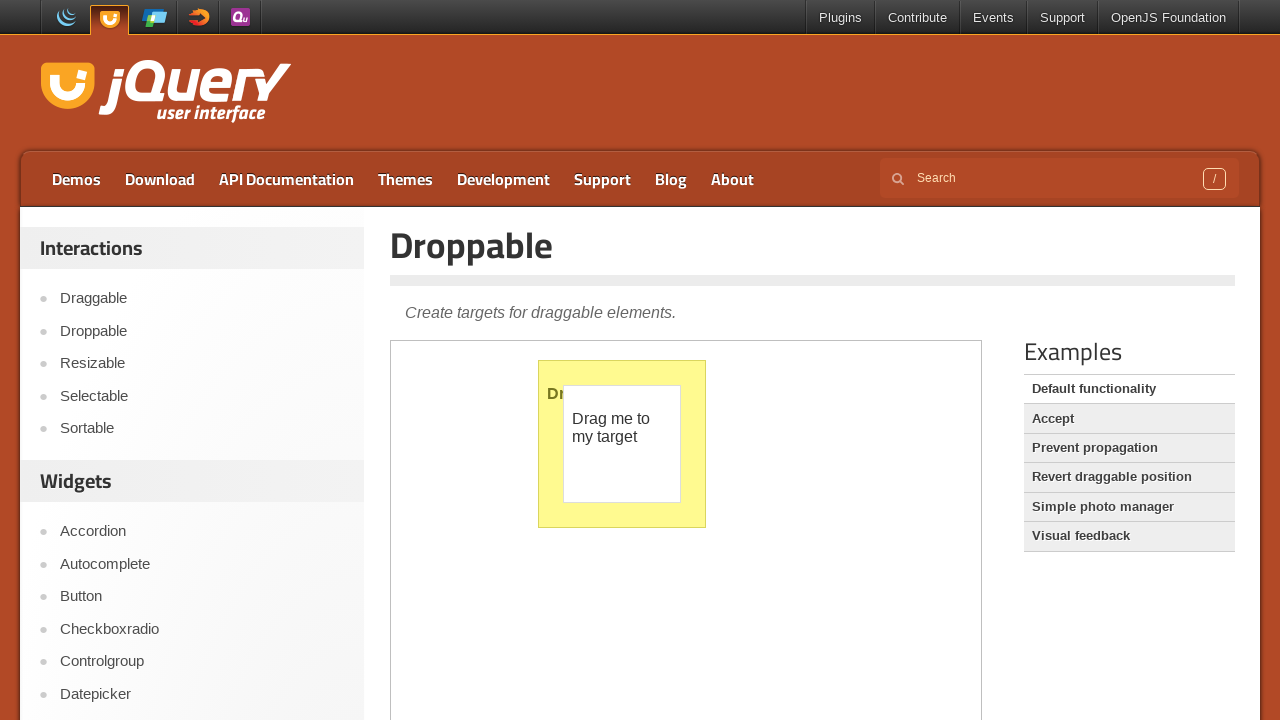

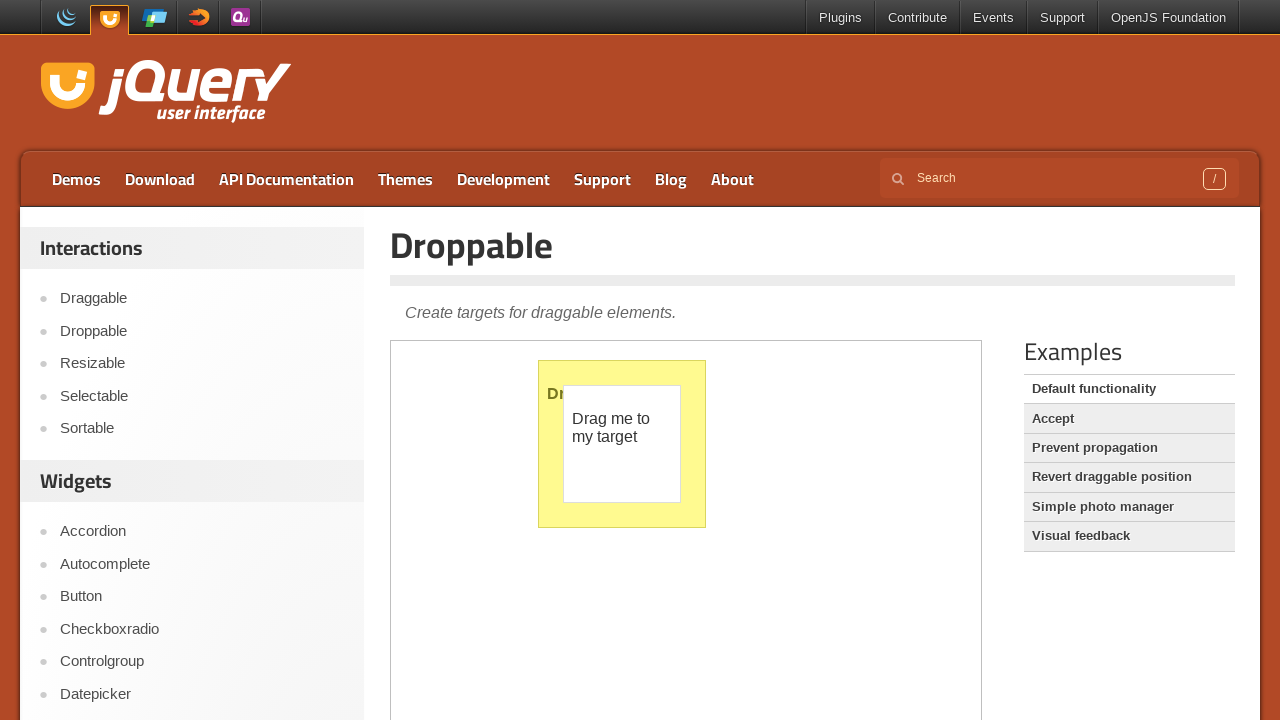